Comprehensive test of various input field interactions including typing, clearing, tabbing, date selection, spinners, sliders, and keyboard interactions on the LeafGround practice page

Starting URL: https://www.leafground.com/input.xhtml

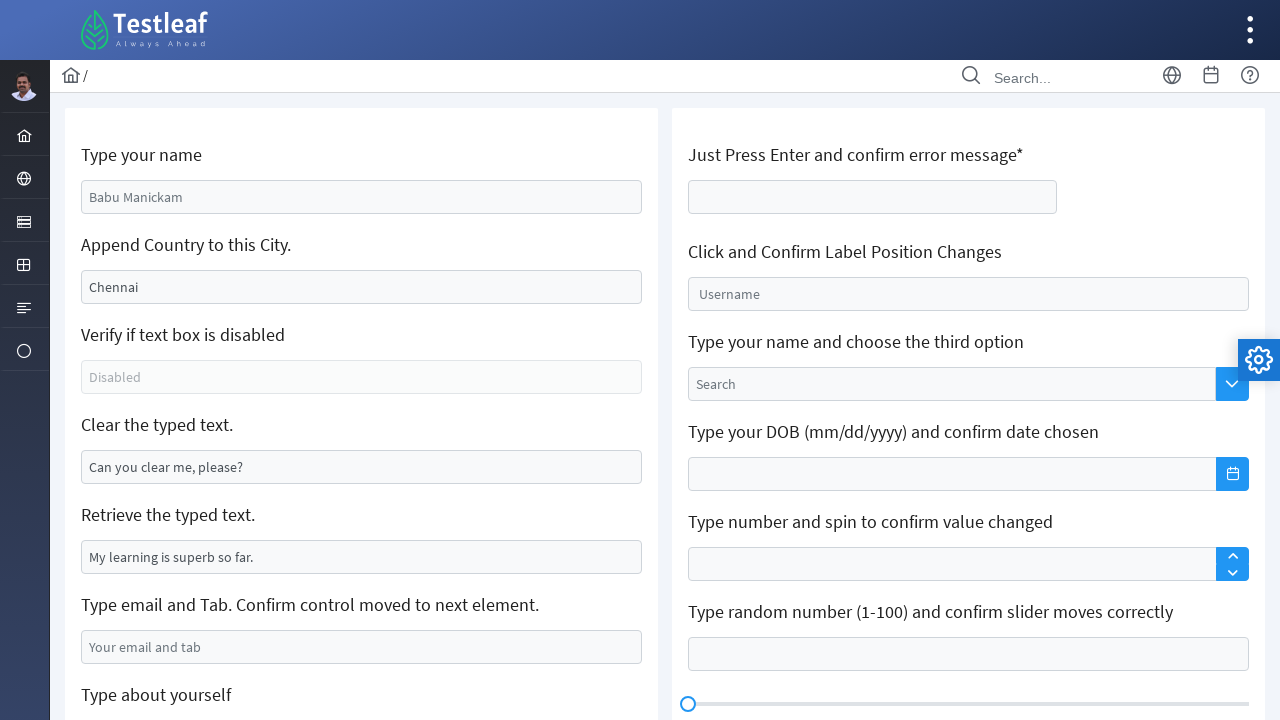

Typed 'SuryaP' in name field with placeholder 'Babu Manickam' on //input[@placeholder='Babu Manickam']
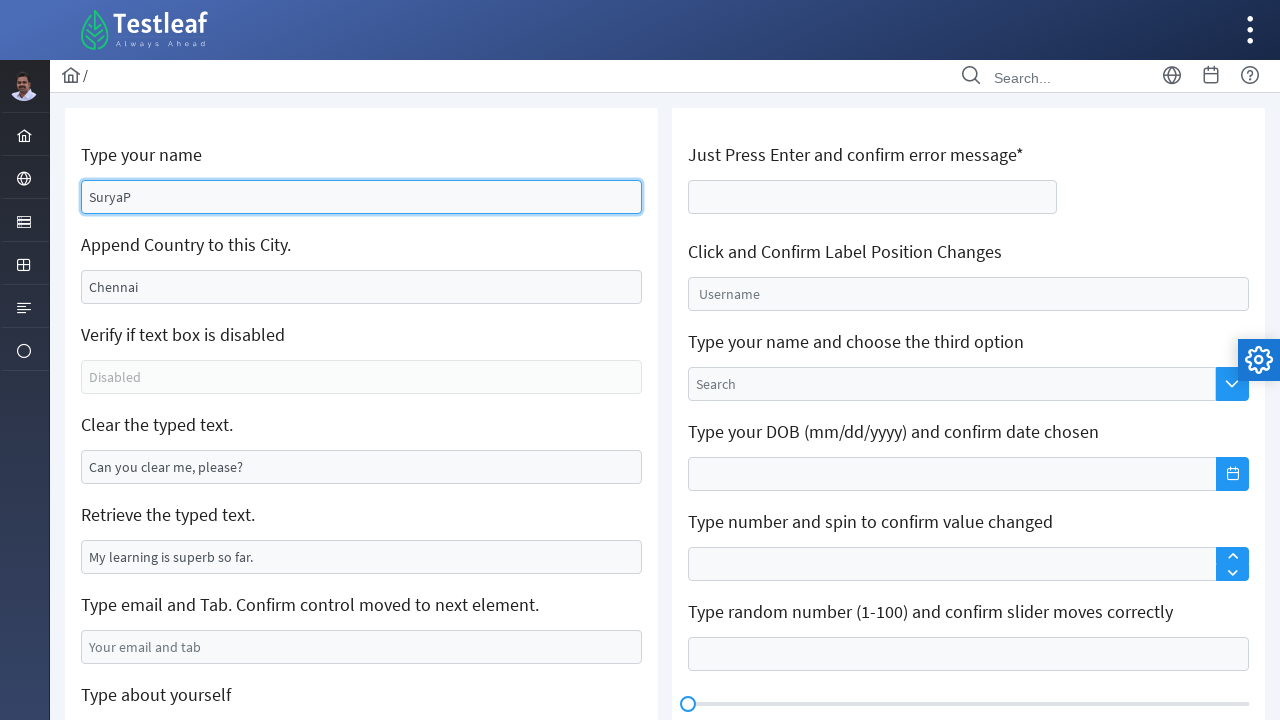

Typed 'India' to append country to city field with value 'Chennai' on //input[@value='Chennai']
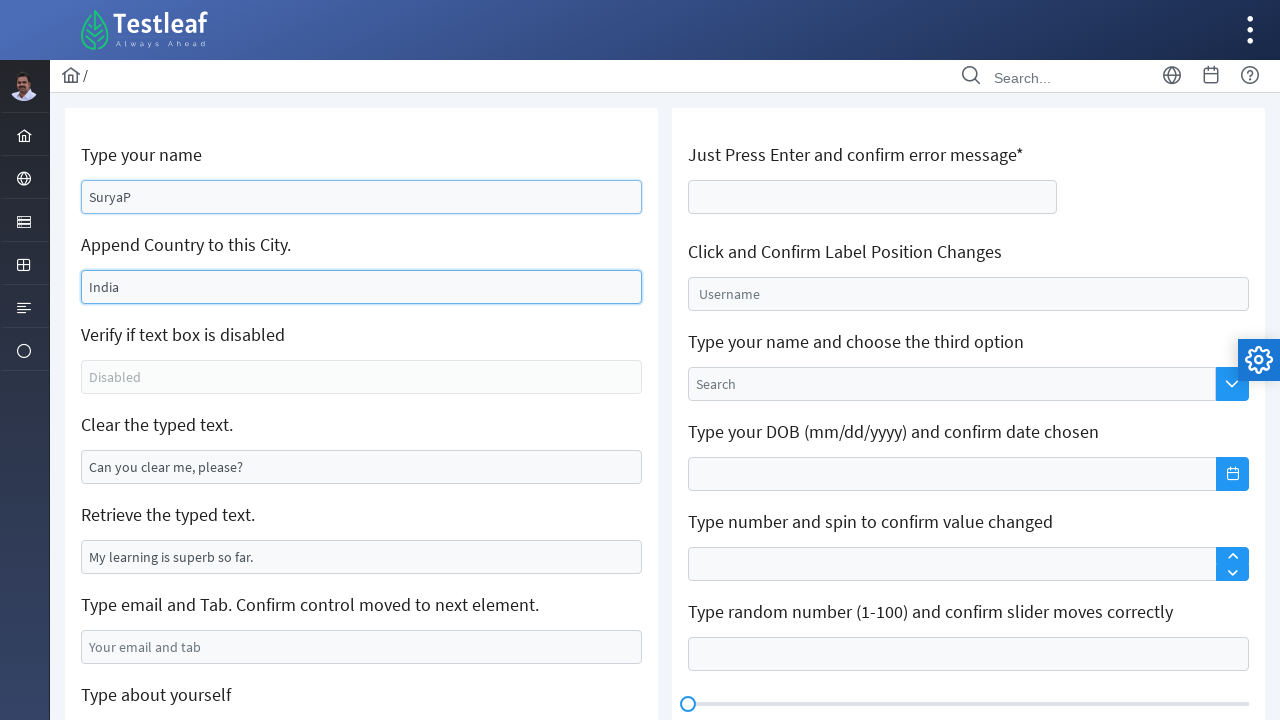

Cleared text from field containing 'Can you clear me' on //input[contains(@value,'Can you clear me')]
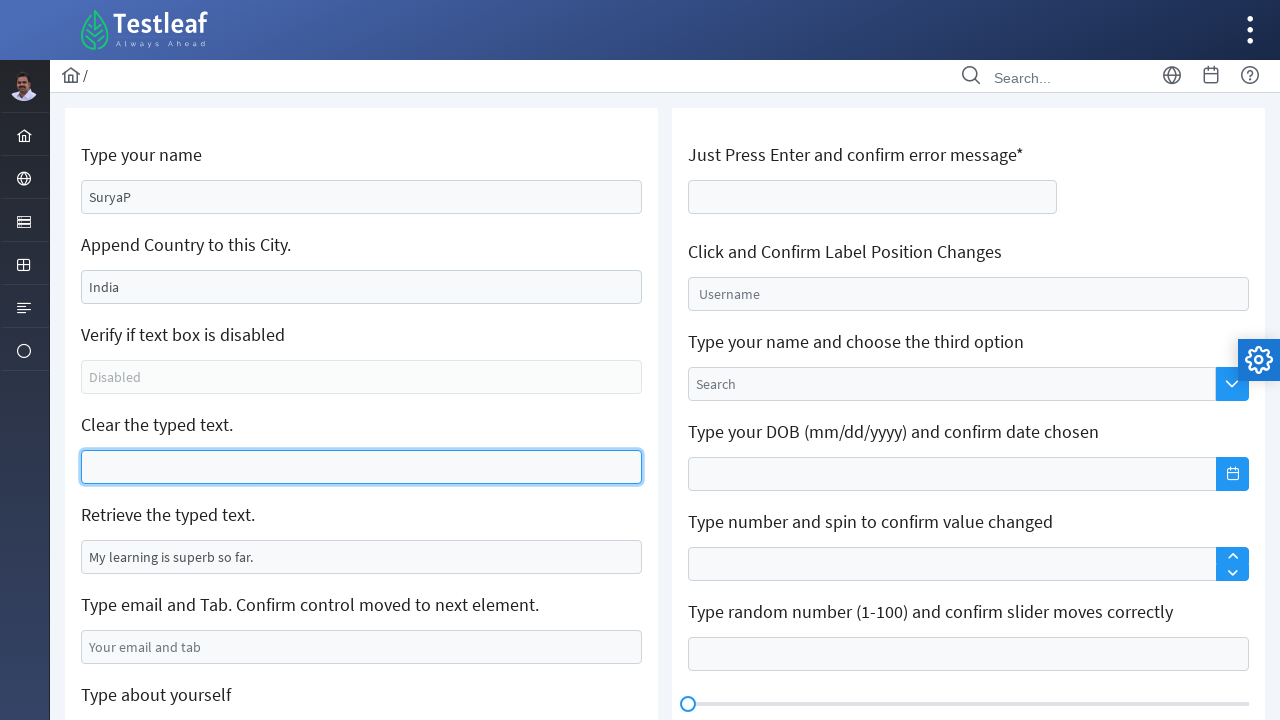

Filled email field with 'suryaaa@gmail.com' on //input[contains(@placeholder,'Your email and tab')]
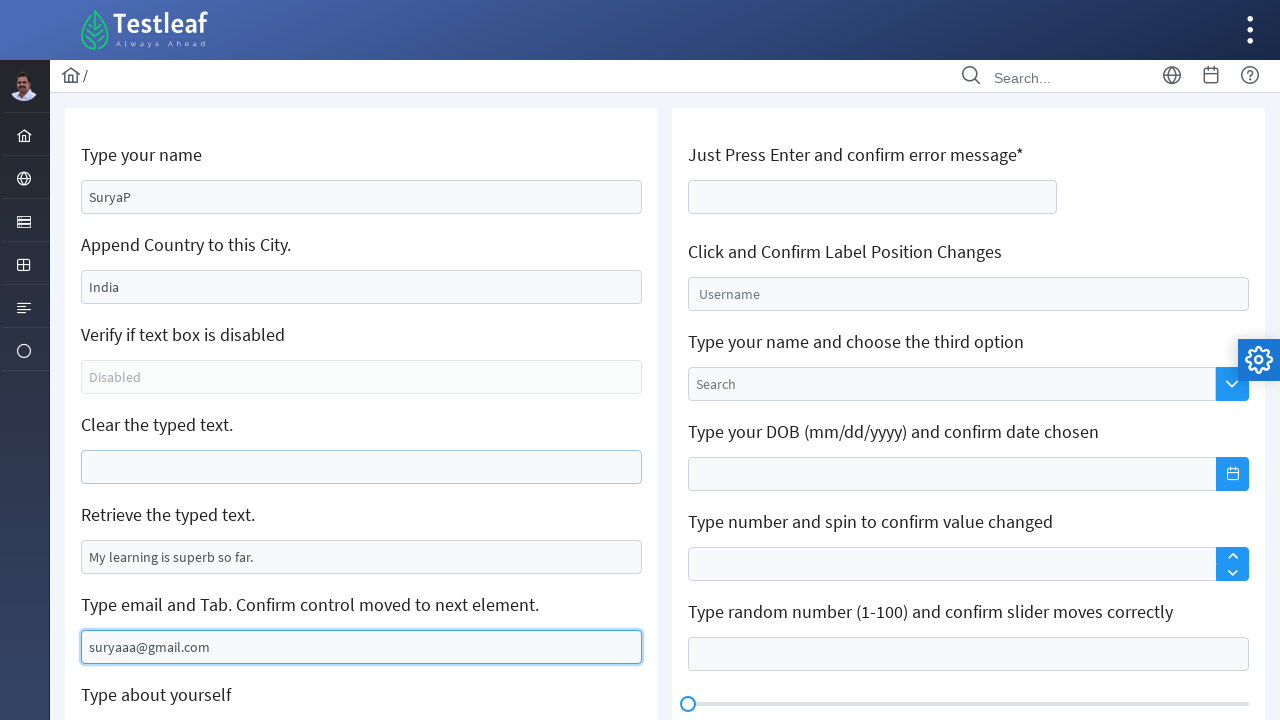

Pressed Tab key to move to next element on //input[contains(@placeholder,'Your email and tab')]
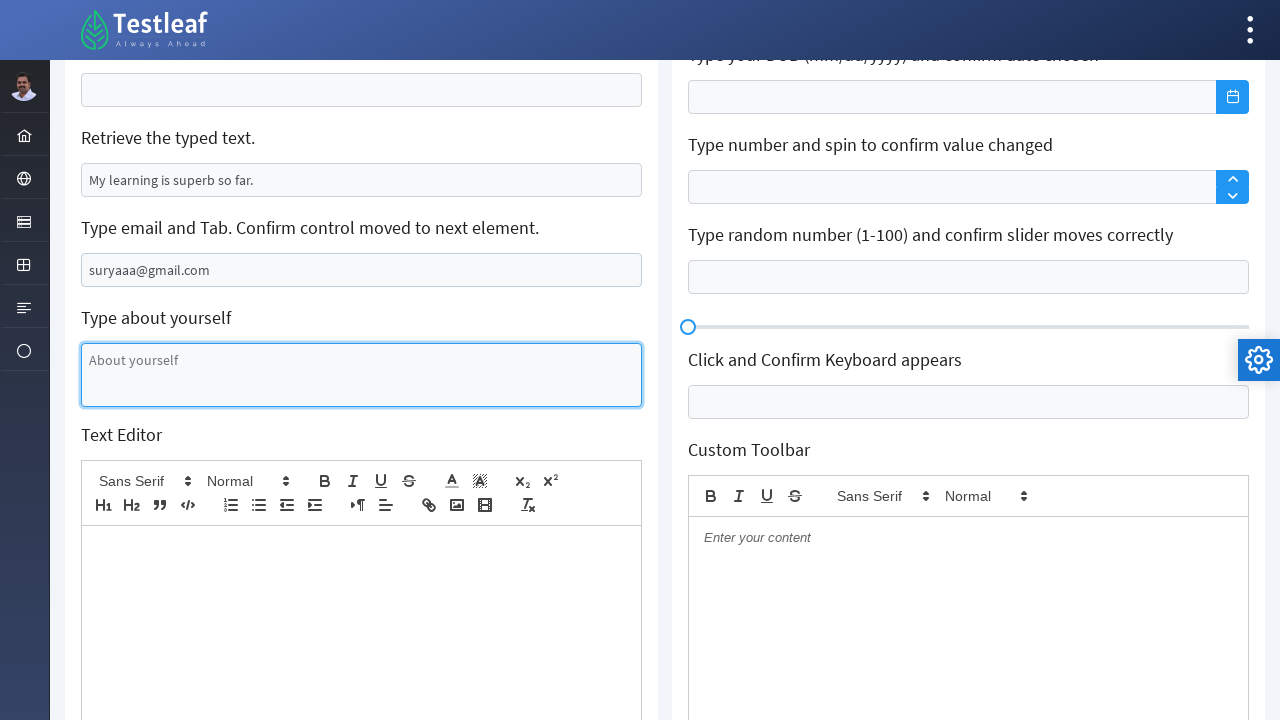

Filled textarea with 'I'm Surya. Currently working in Temenos' on //h5[contains(text(),'Type about yourself')]/following::textarea
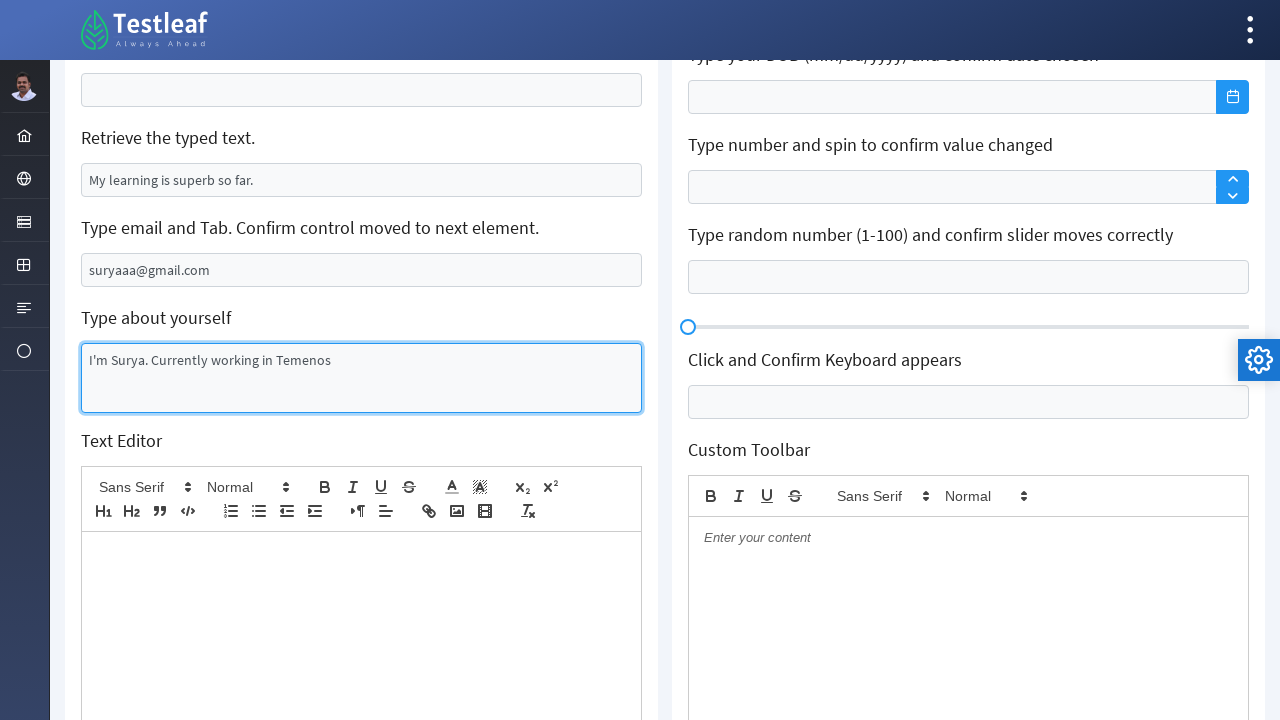

Filled text editor with 'Doing WeekEnd Assignments' on (//div[contains(@class,'ql-editor')])[1]
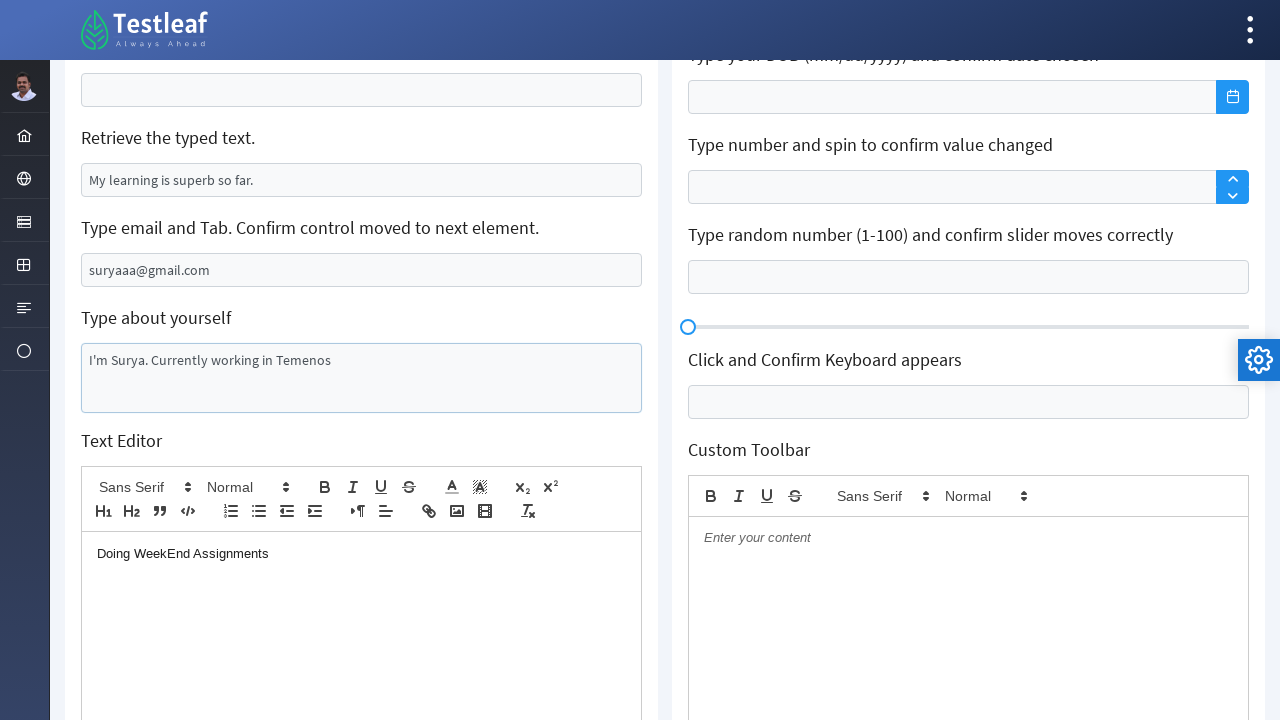

Pressed Enter key to trigger error message confirmation on //h5[contains(text(),'Press Enter and confirm error')]/following::input[2]
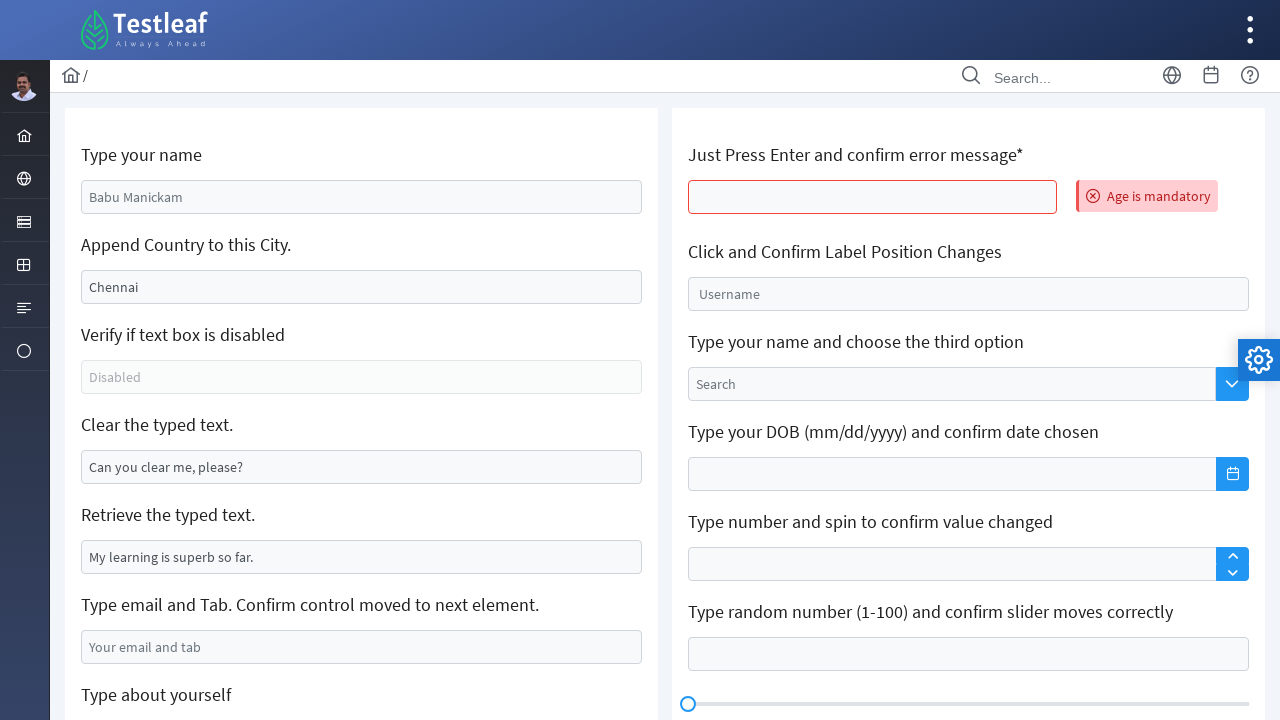

Clicked input field to confirm label position changes at (968, 294) on xpath=//h5[contains(text(),'Click and Confirm Label Posi')]/following::input[1]
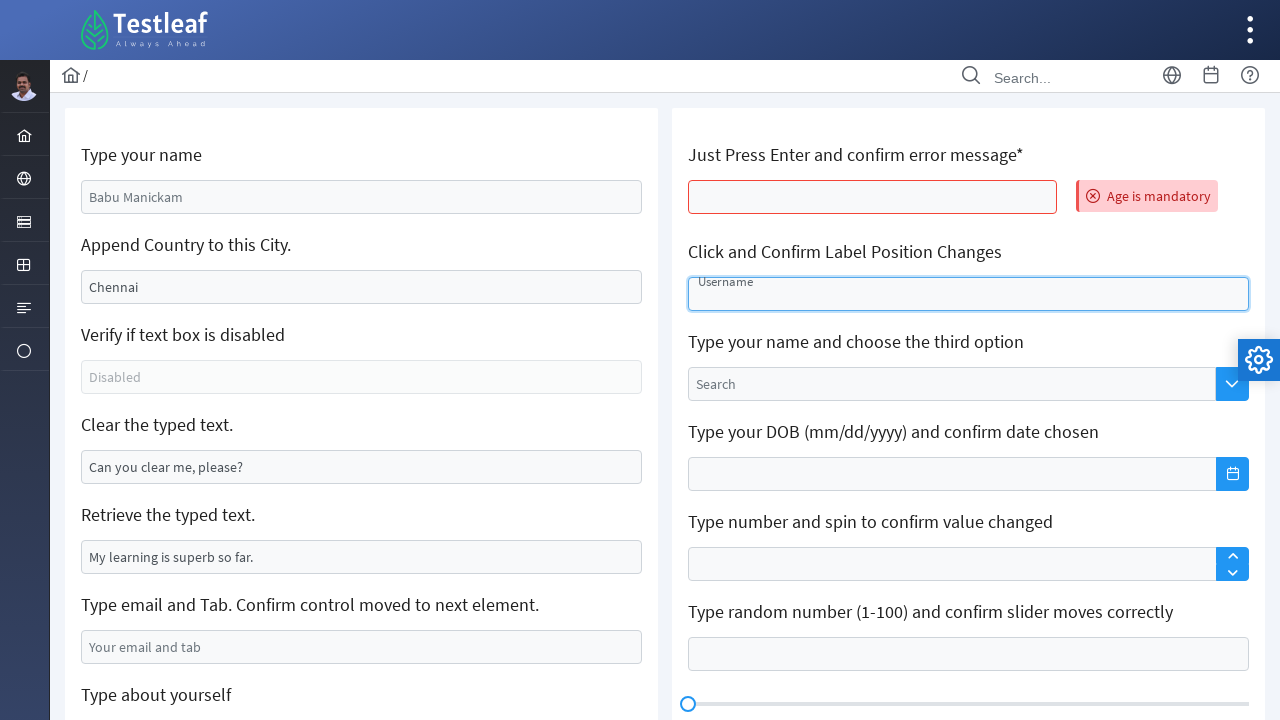

Typed 'Surya' in search field for autocomplete on //h5[contains(text(),'choose the third option')]/following::input[@placeholder='
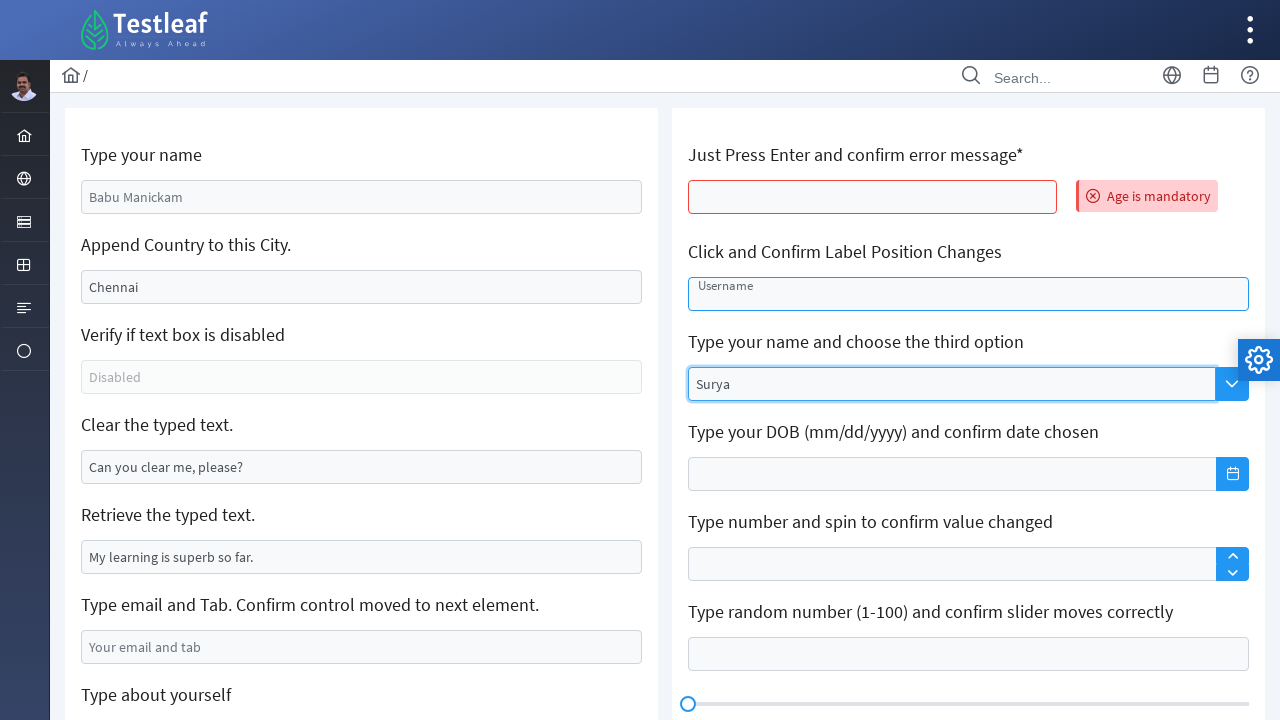

Waited 500ms for autocomplete options to appear
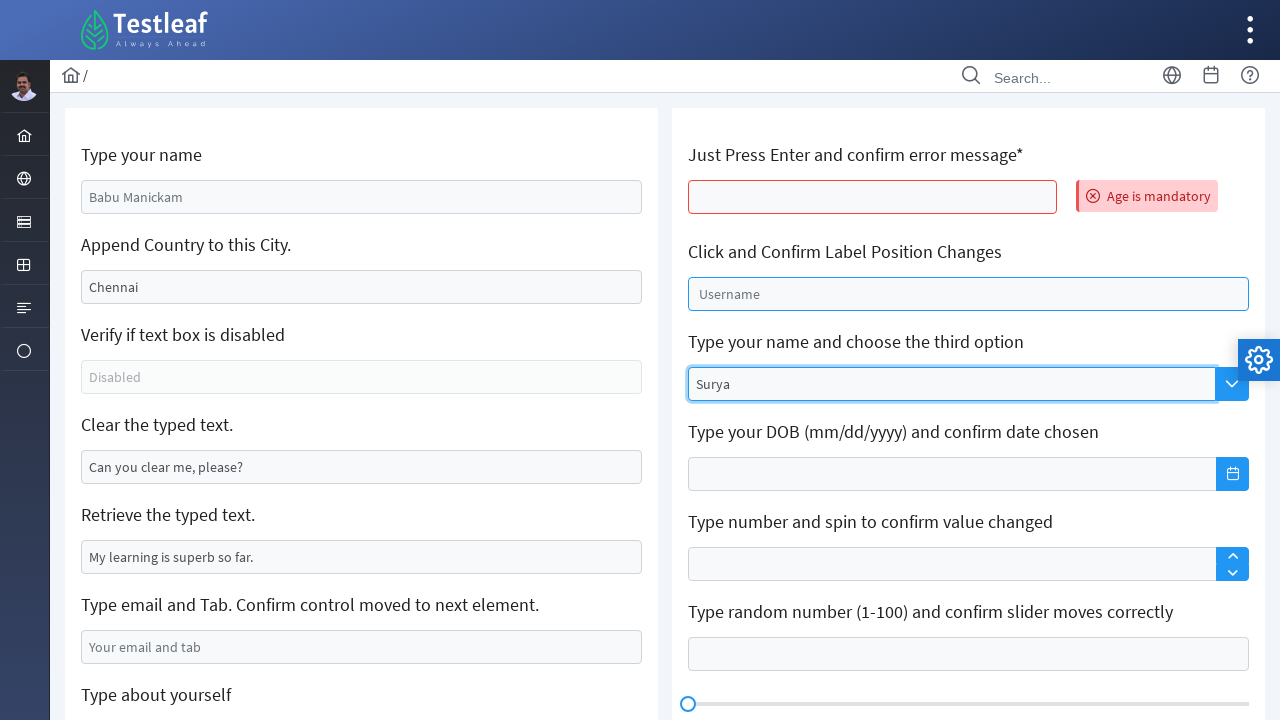

Pressed ArrowDown to navigate to second option in dropdown on //h5[contains(text(),'choose the third option')]/following::input[@placeholder='
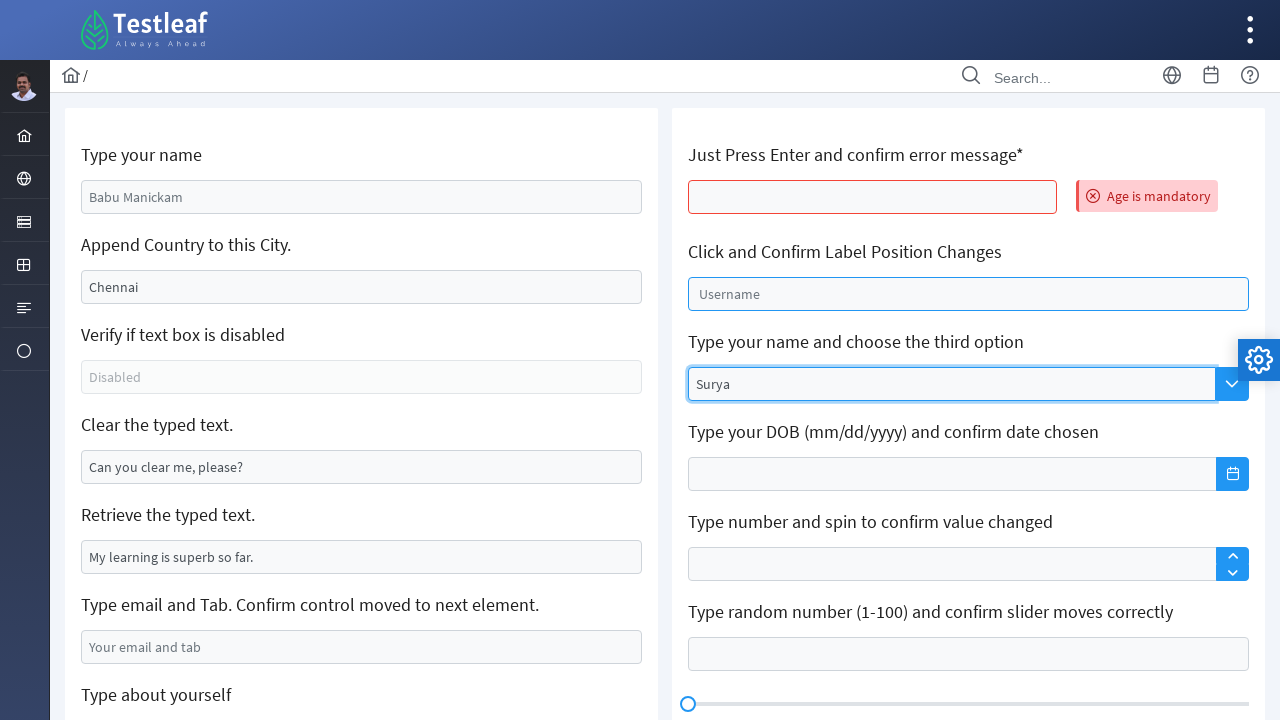

Pressed ArrowDown again to navigate to third option in dropdown on //h5[contains(text(),'choose the third option')]/following::input[@placeholder='
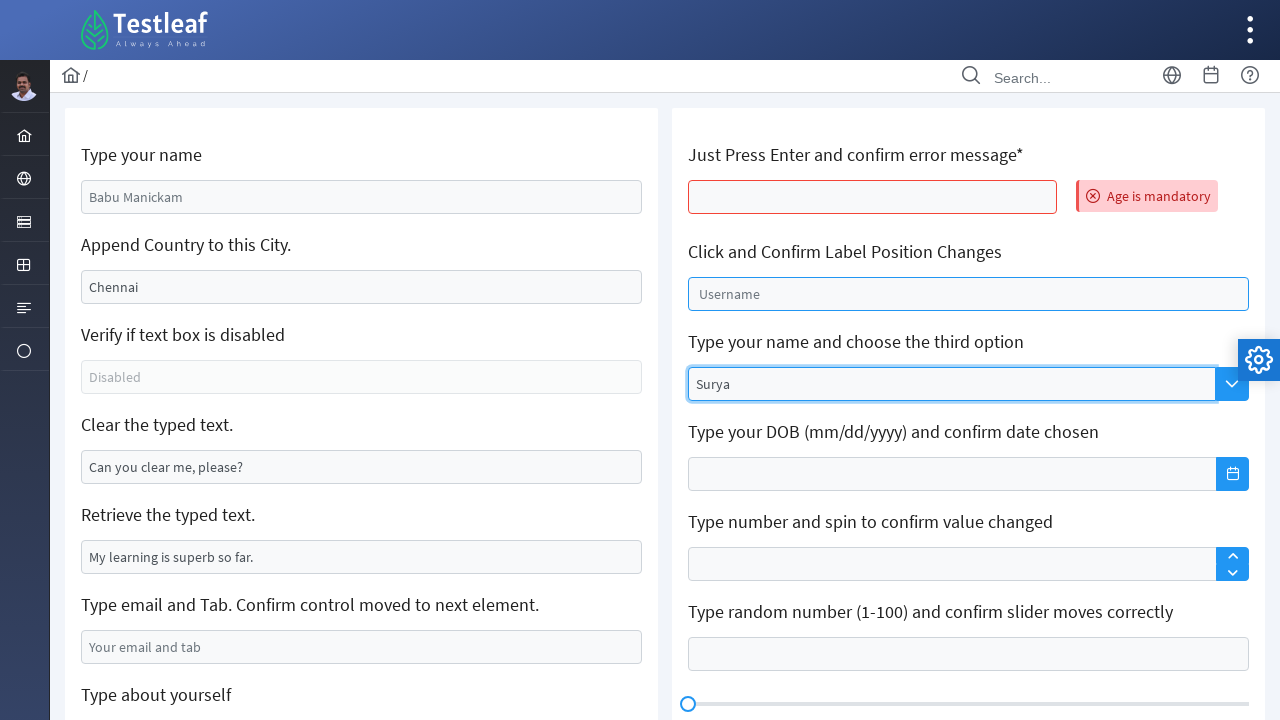

Pressed Enter to select the third option from dropdown on //h5[contains(text(),'choose the third option')]/following::input[@placeholder='
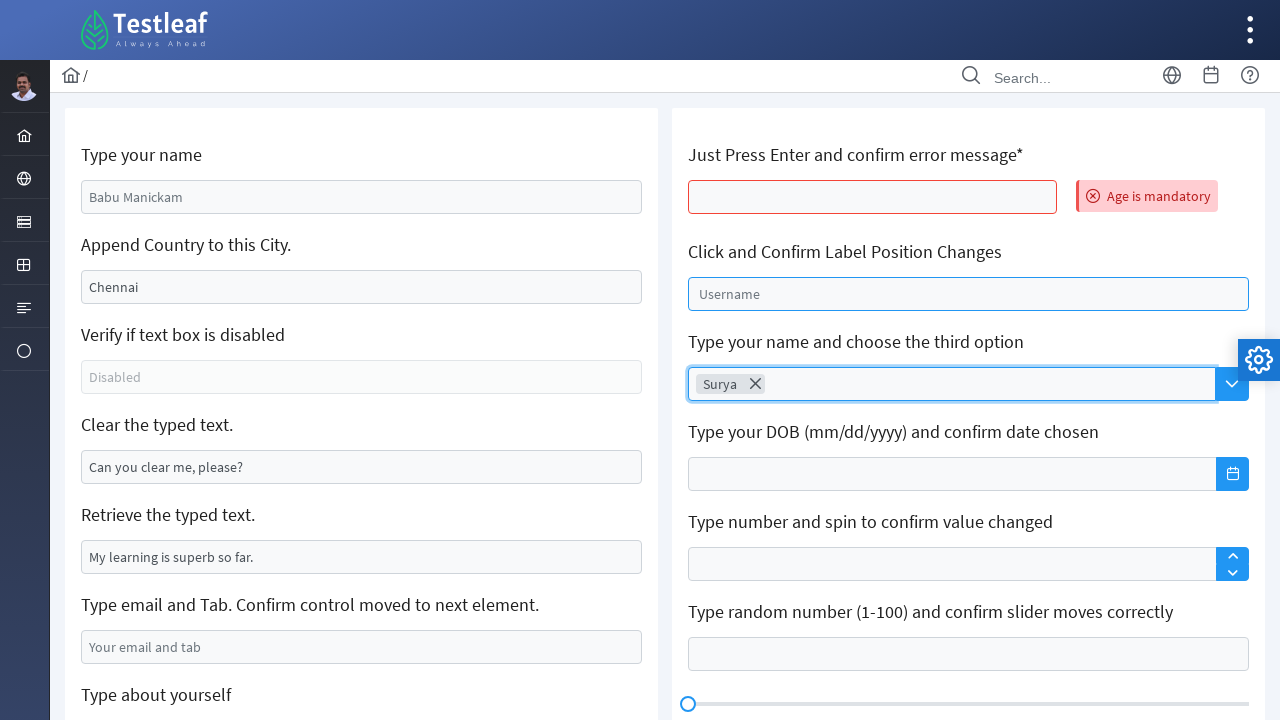

Filled date picker field with DOB '02/18/1993' on //span[contains(@class,'p-datepicker')]/input
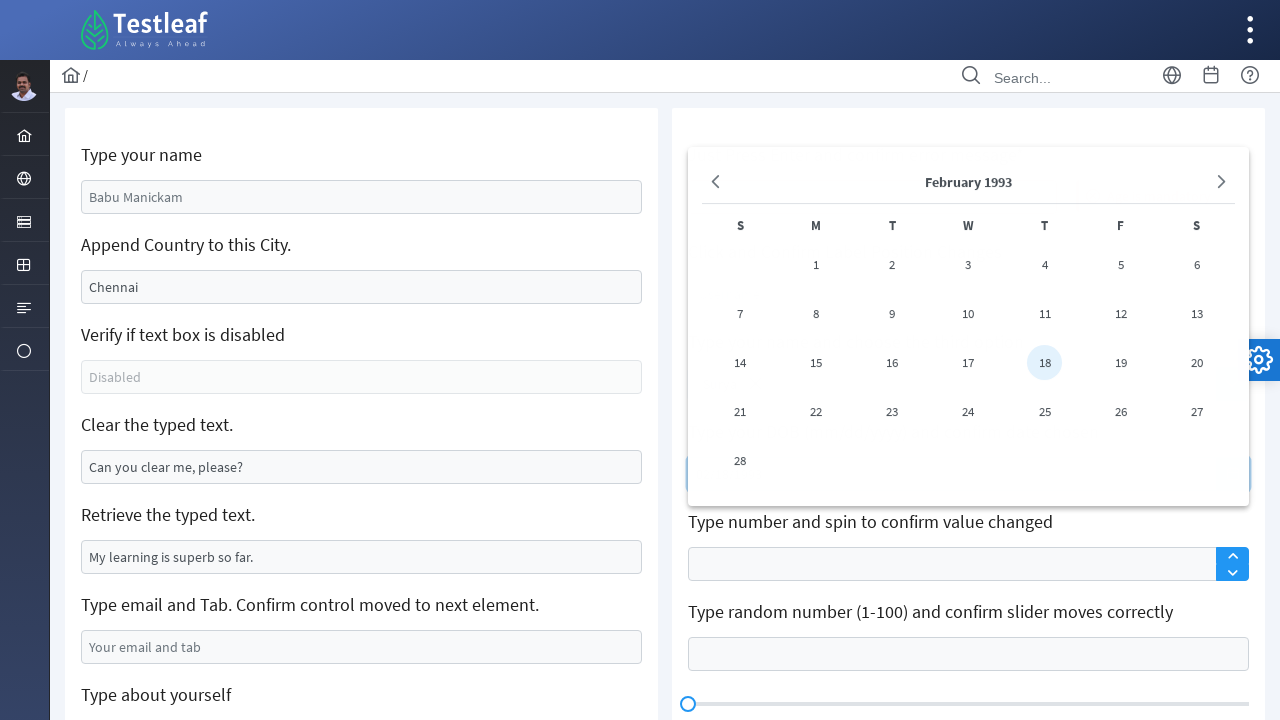

Filled spinner field with initial value '10' on //span[contains(@class,'ui-spinner')]/input
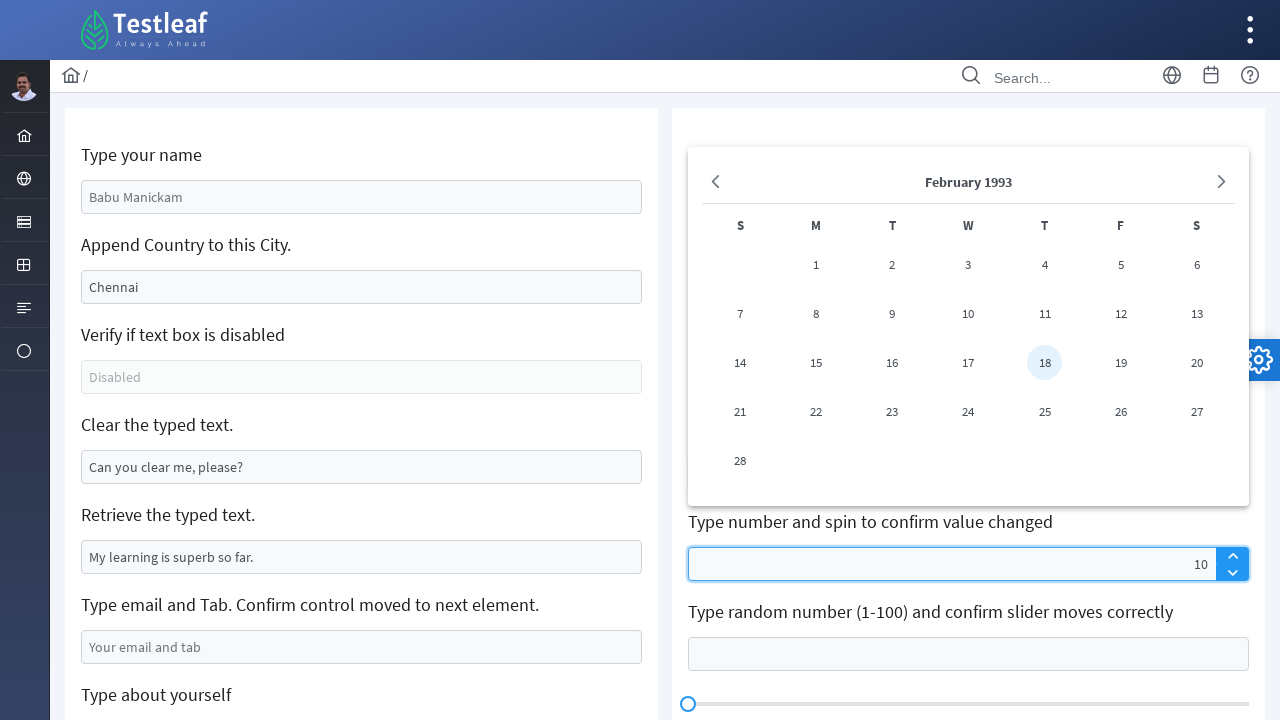

Clicked spinner up button to increment value at (1232, 556) on xpath=//a[contains(@class,'ui-spinner-up')]
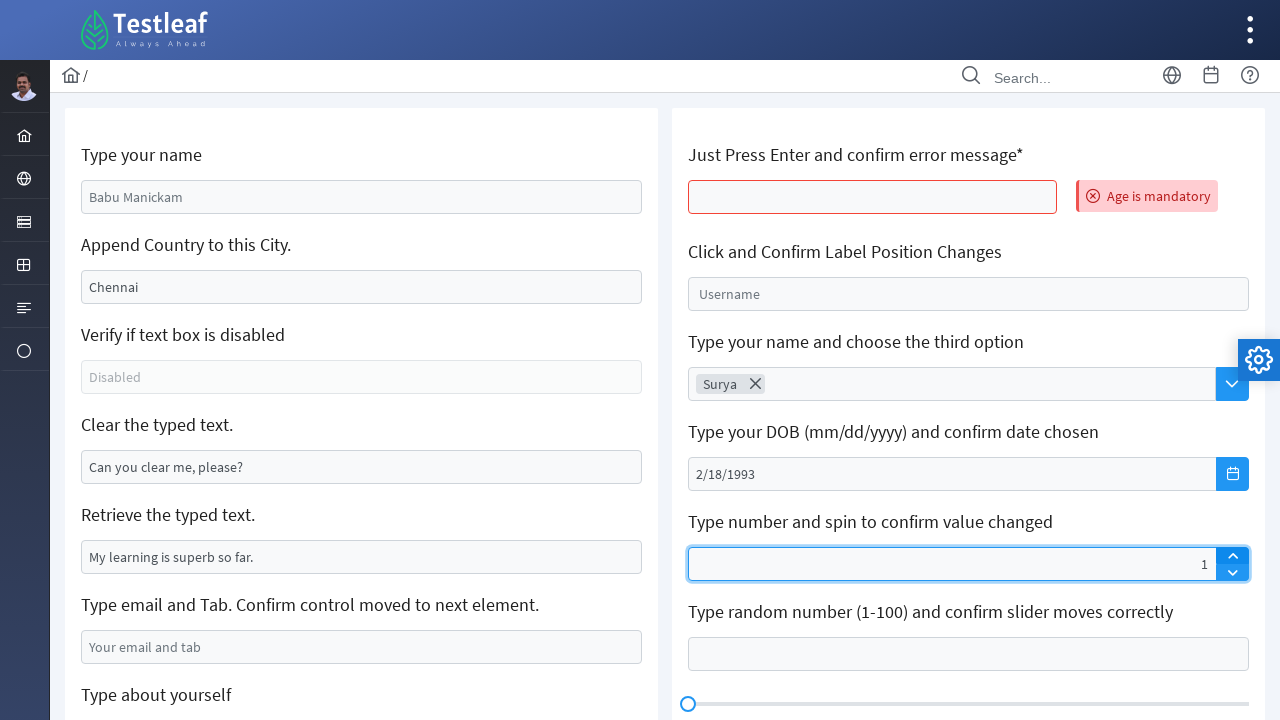

Waited 200ms for spin up action to complete
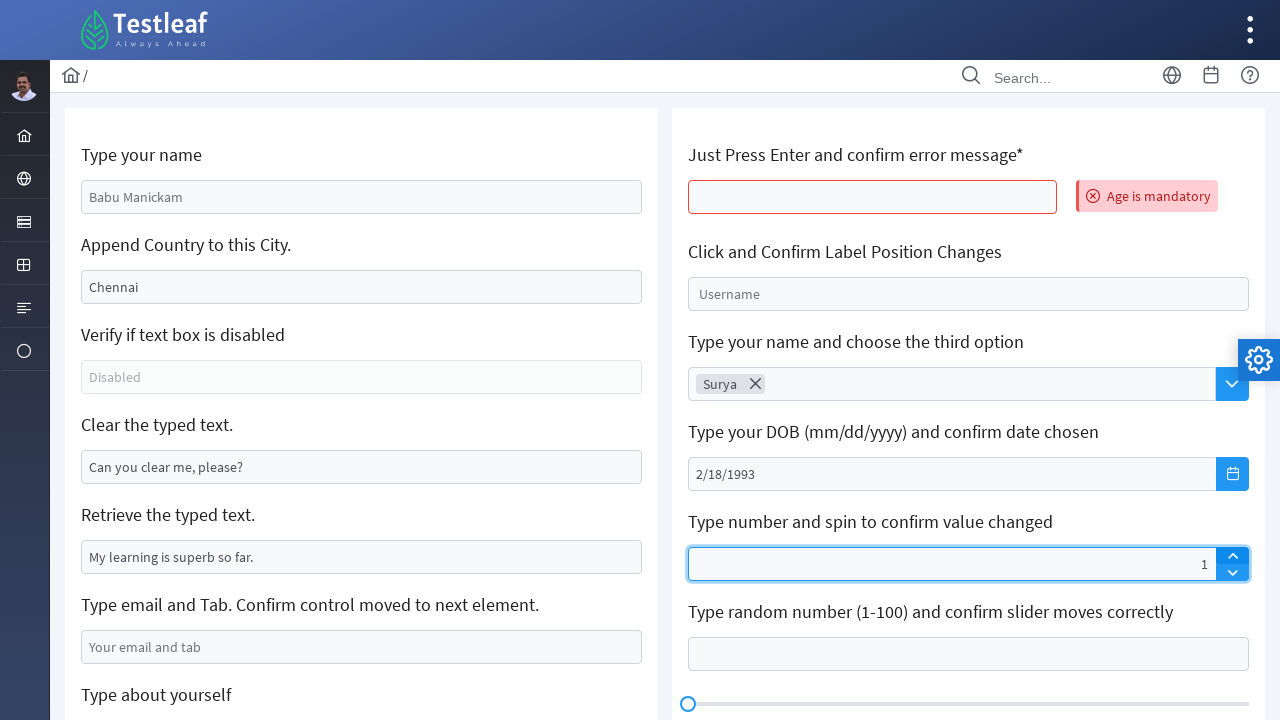

Clicked spinner down button to decrement value at (1232, 572) on xpath=//a[contains(@class,'ui-spinner-down')]
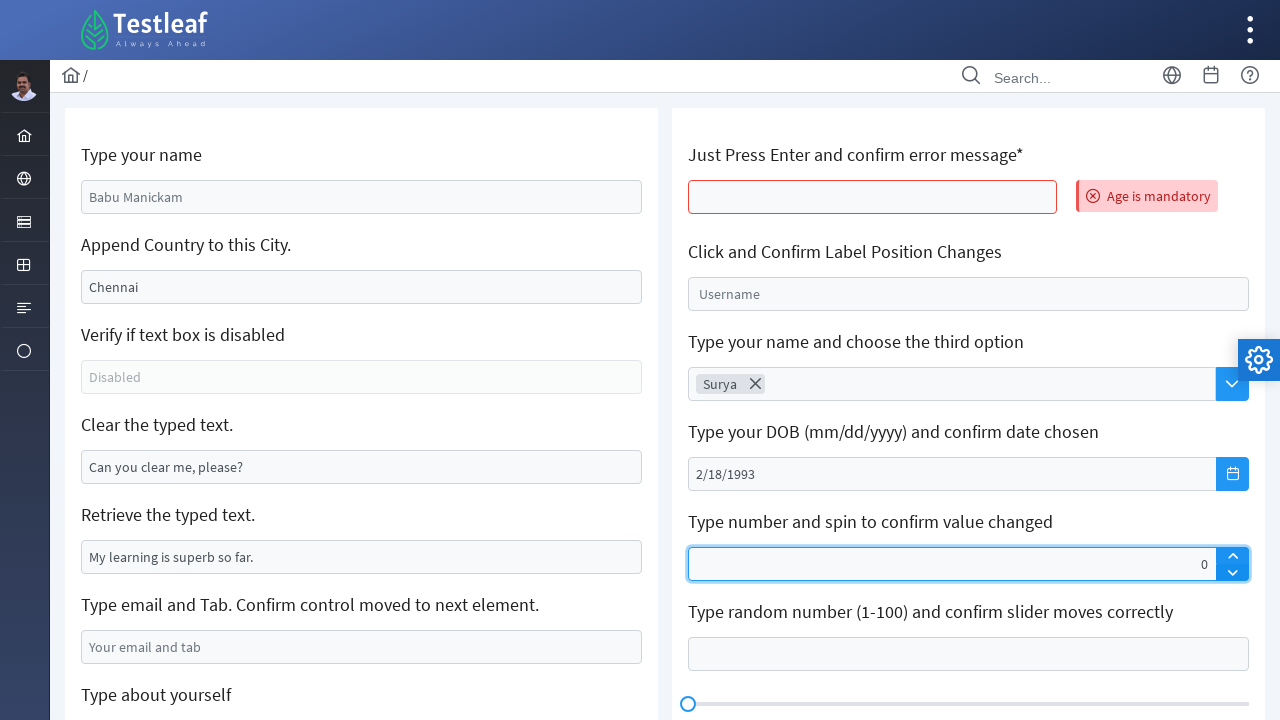

Filled slider input field with value '55' on //input[contains(@id,'slider')]
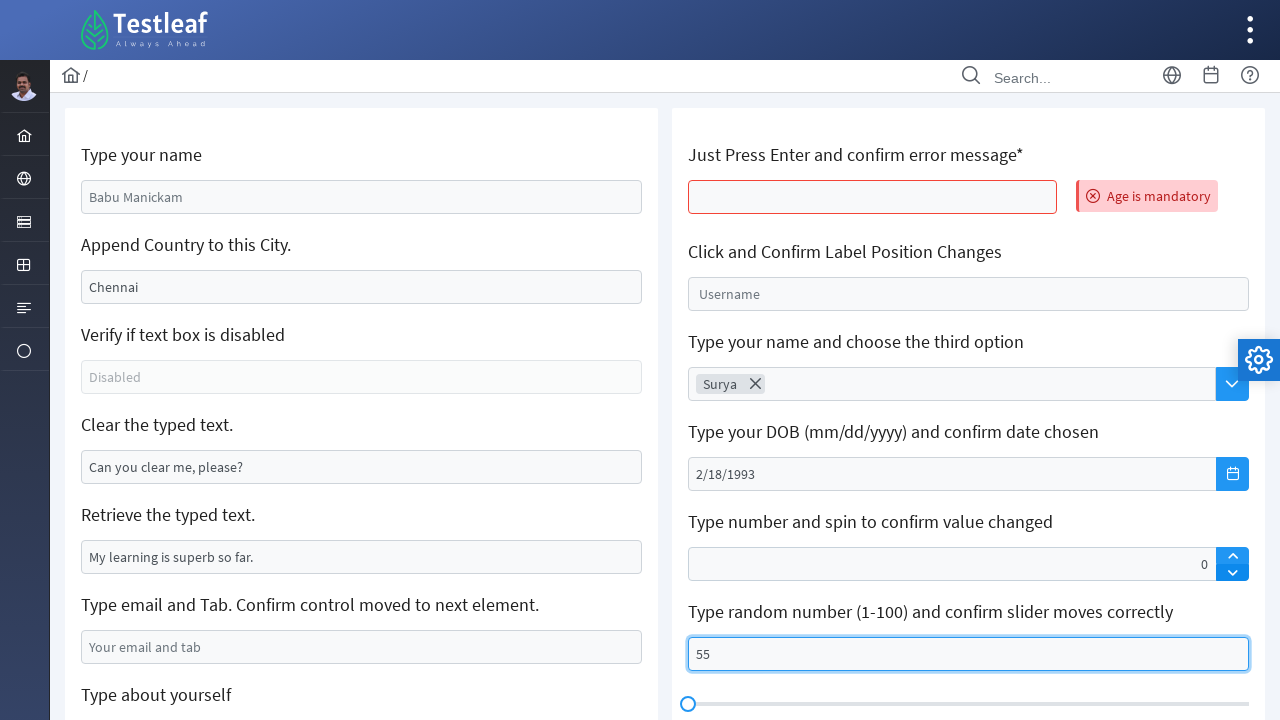

Clicked keyboard input field to trigger keyboard appearance at (968, 361) on xpath=//input[contains(@class,'keyboard-input')]
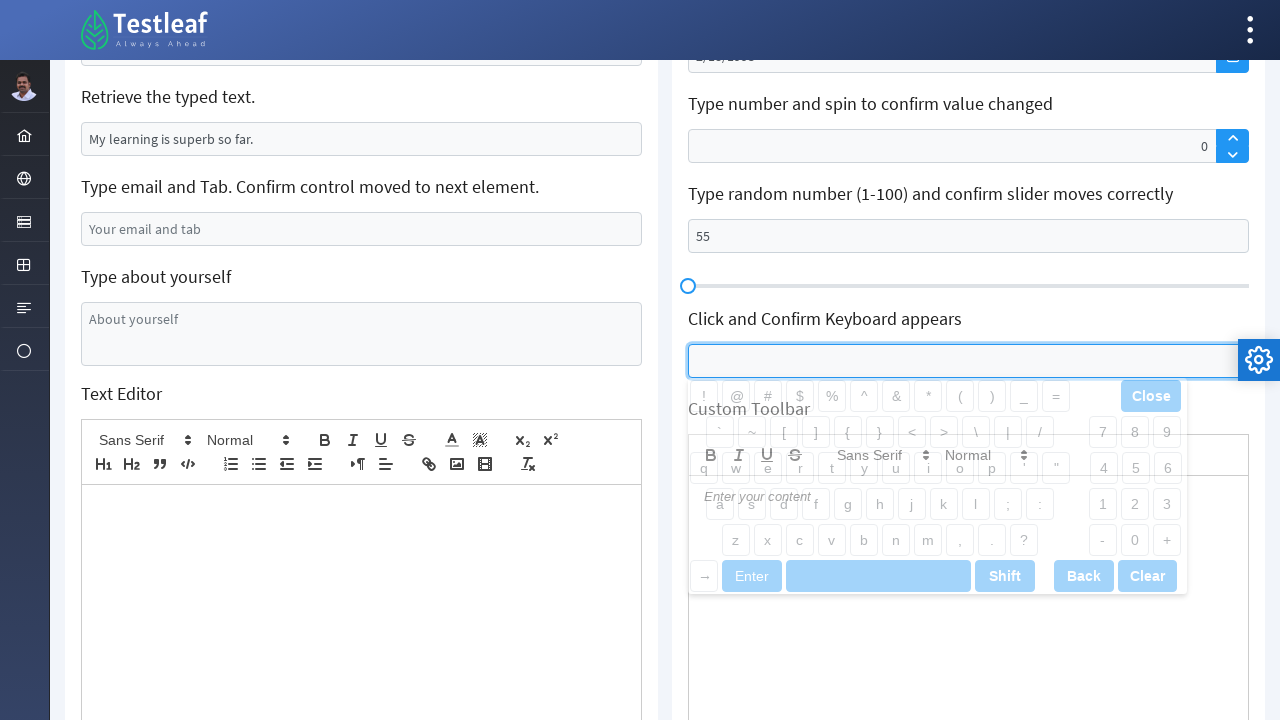

Filled custom toolbar content field with 'TestLeaf Assignments' on //div[contains(@data-placeholder,'Enter your content')]
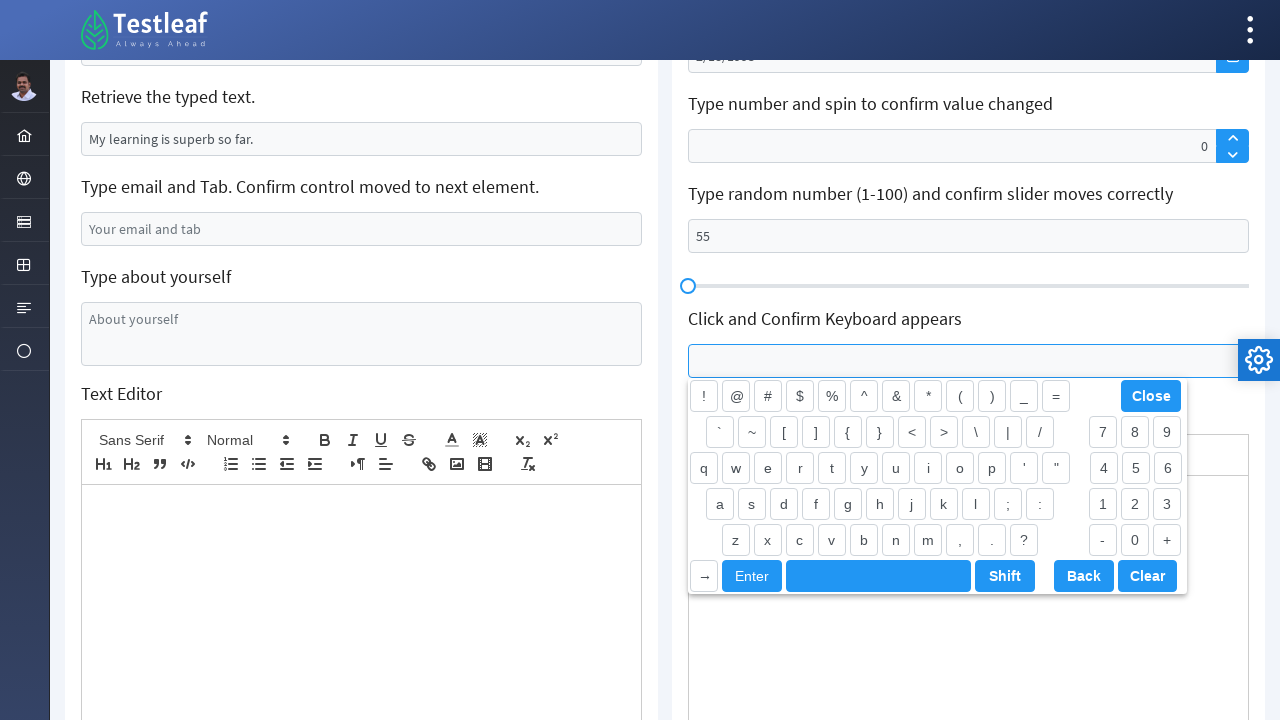

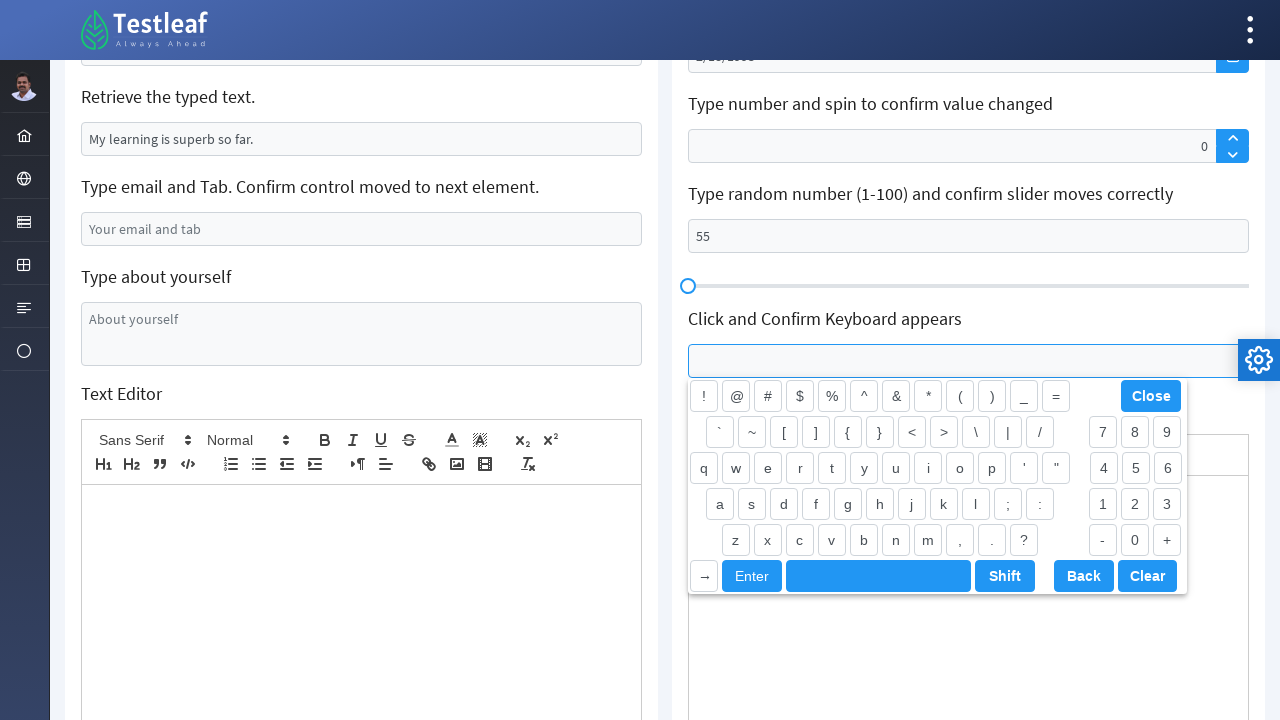